Tests checkbox functionality by clicking to select and deselect a checkbox, verifying its state, and counting total checkboxes on the page

Starting URL: https://rahulshettyacademy.com/AutomationPractice/

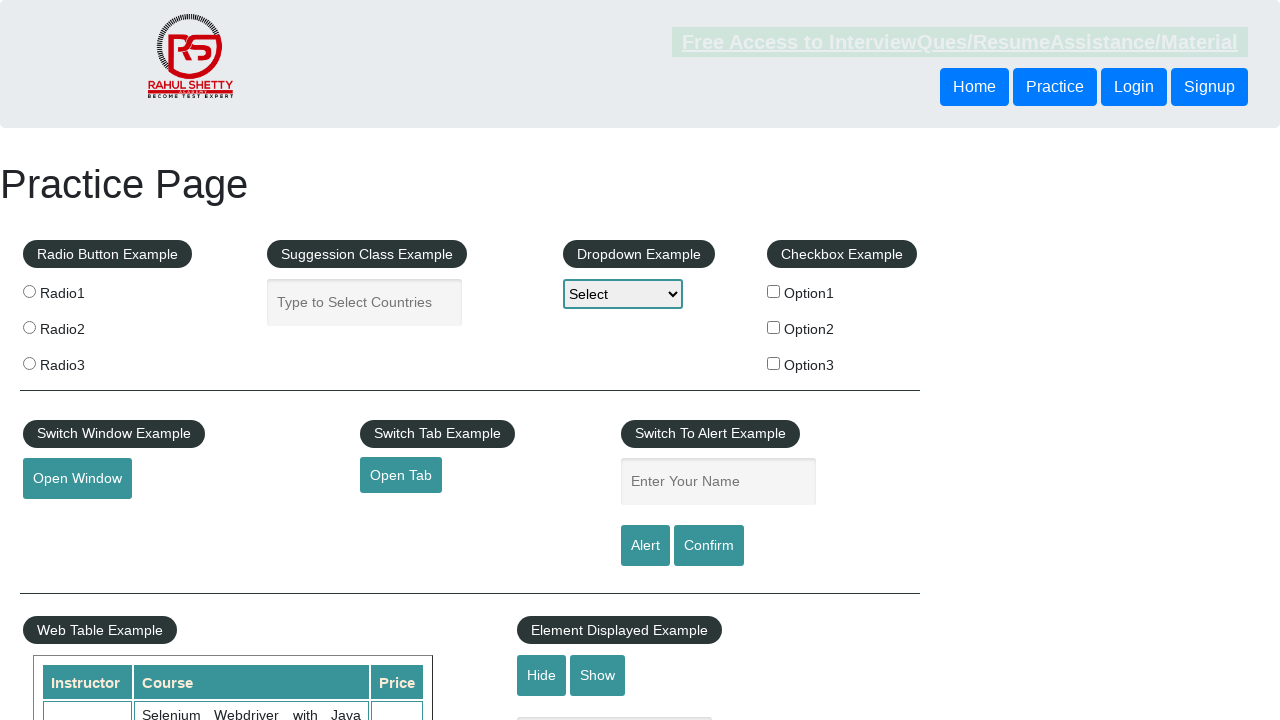

Clicked checkbox #checkBoxOption1 to select it at (774, 291) on #checkBoxOption1
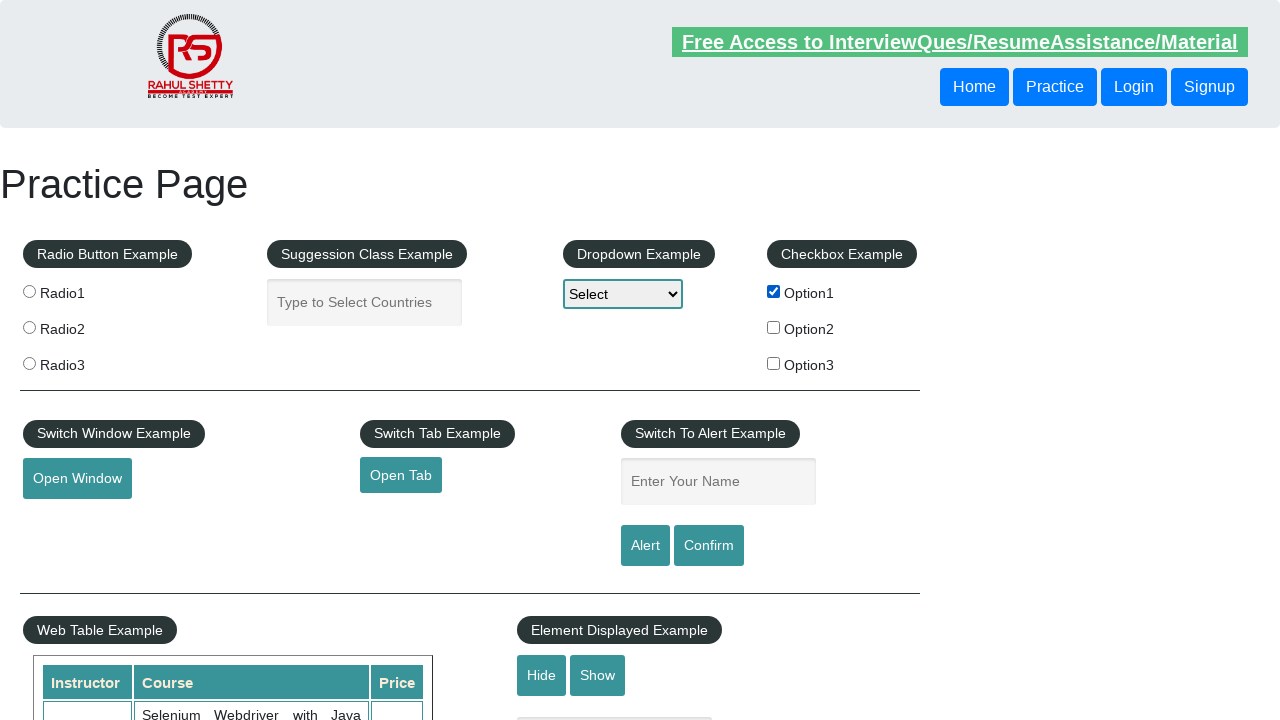

Verified that checkbox #checkBoxOption1 is selected
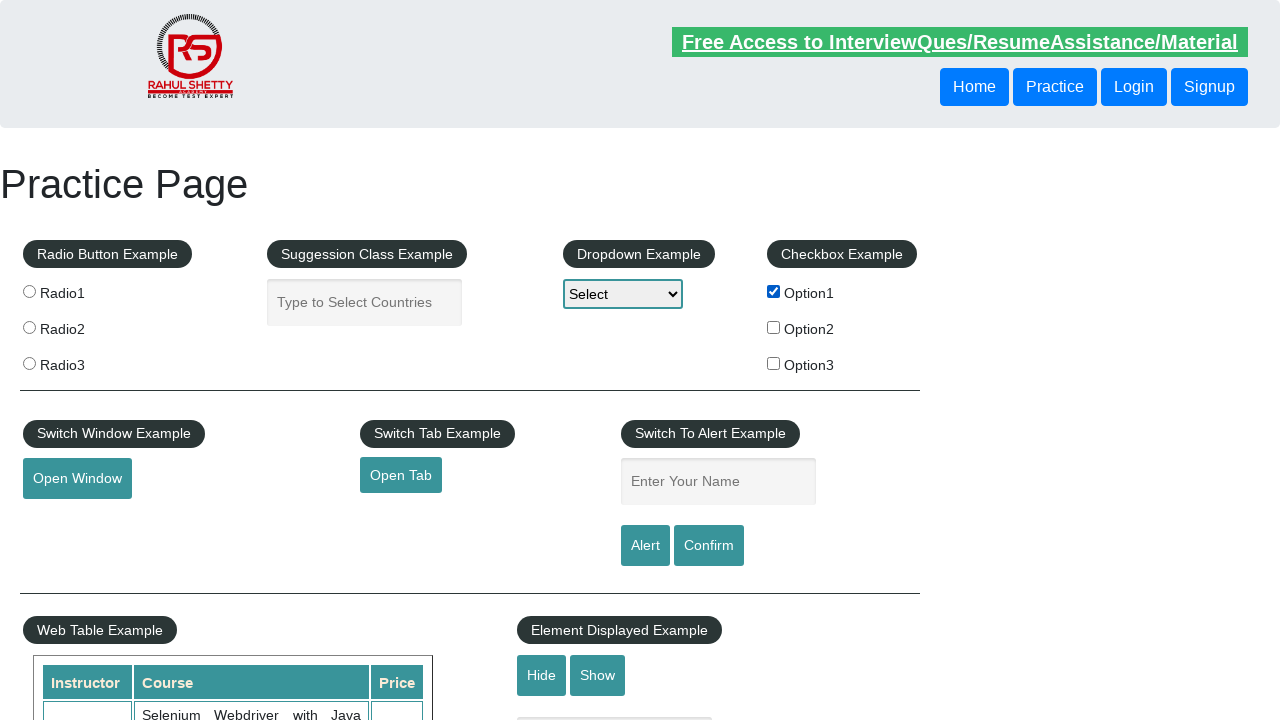

Clicked checkbox #checkBoxOption1 again to deselect it at (774, 291) on #checkBoxOption1
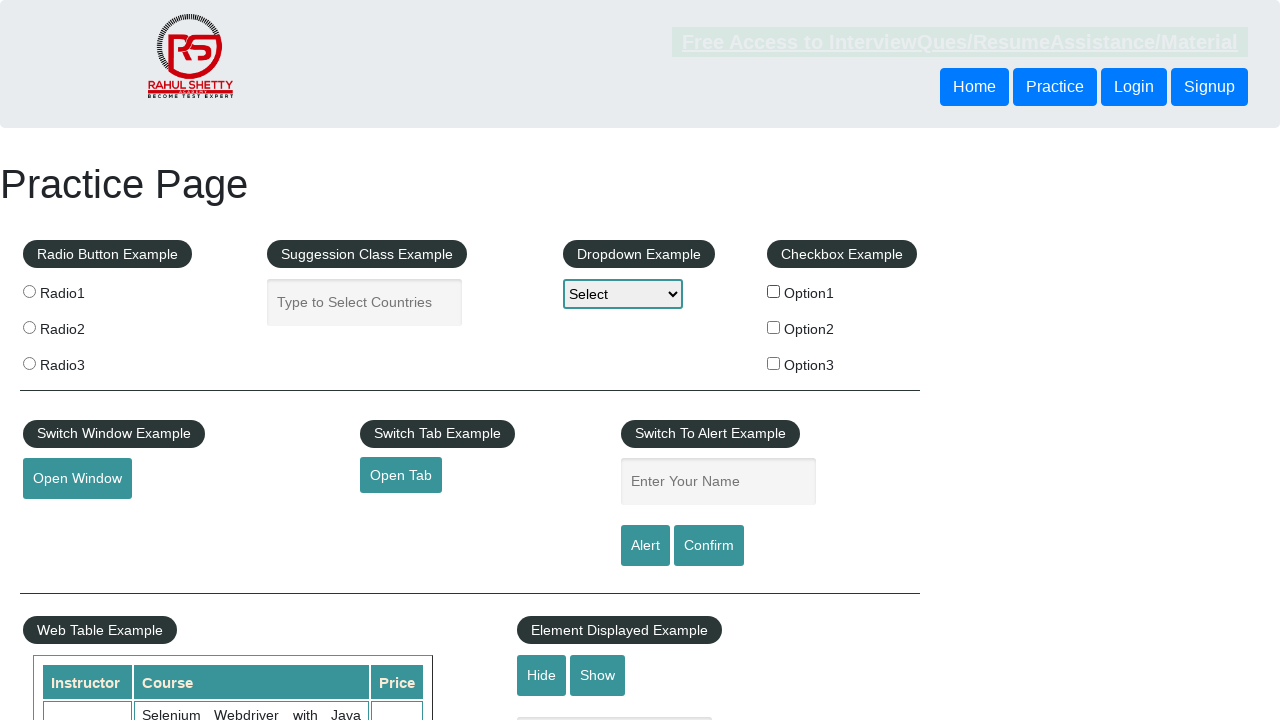

Verified that checkbox #checkBoxOption1 is deselected
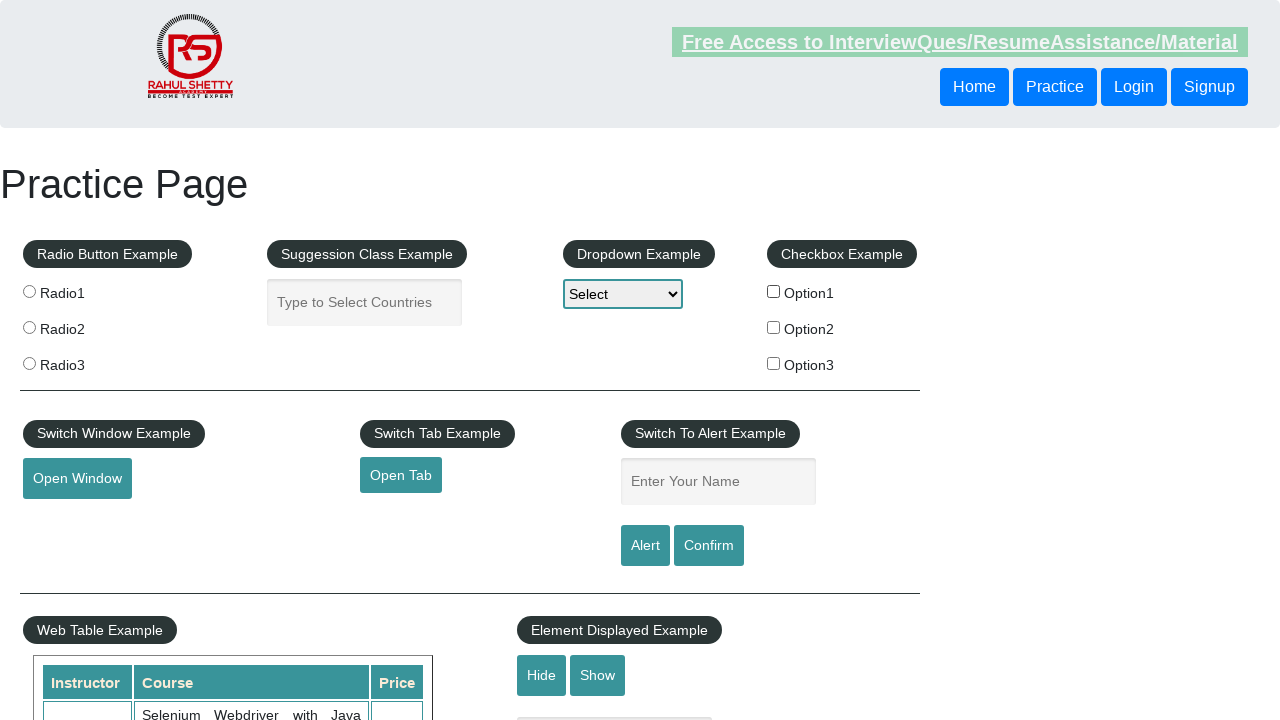

Counted total checkboxes on the page: 3
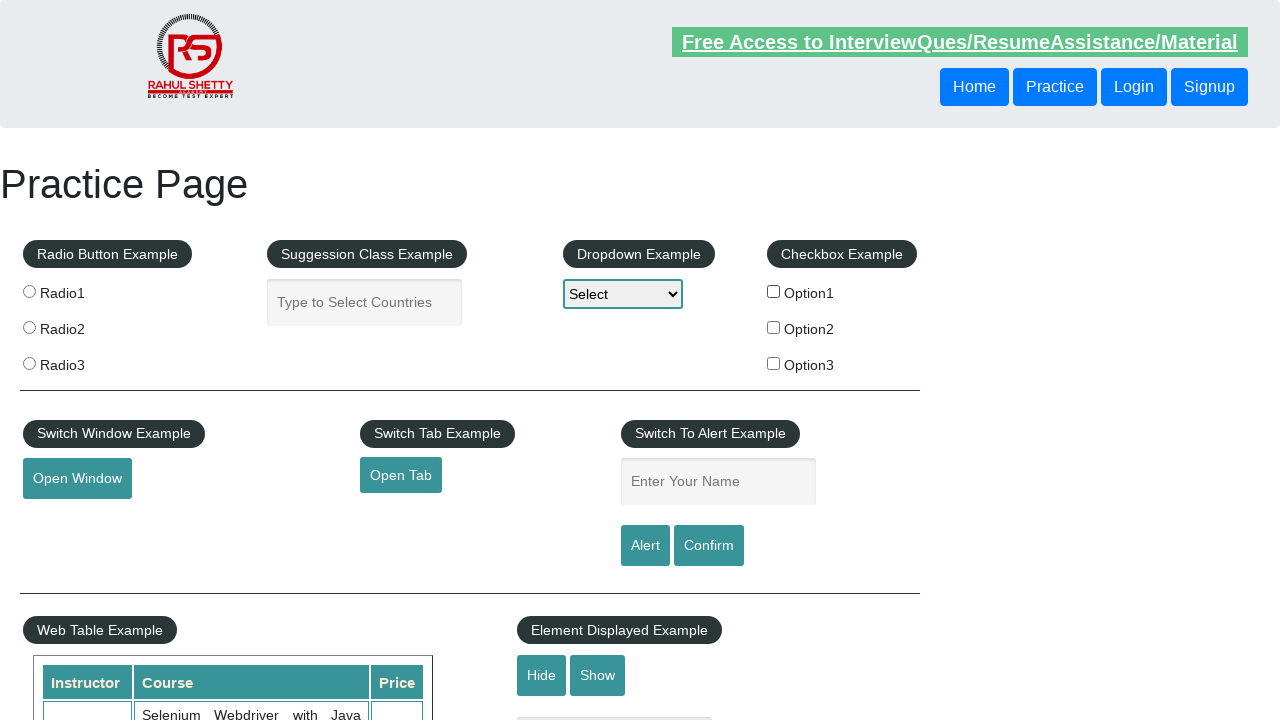

Printed checkbox count: 3
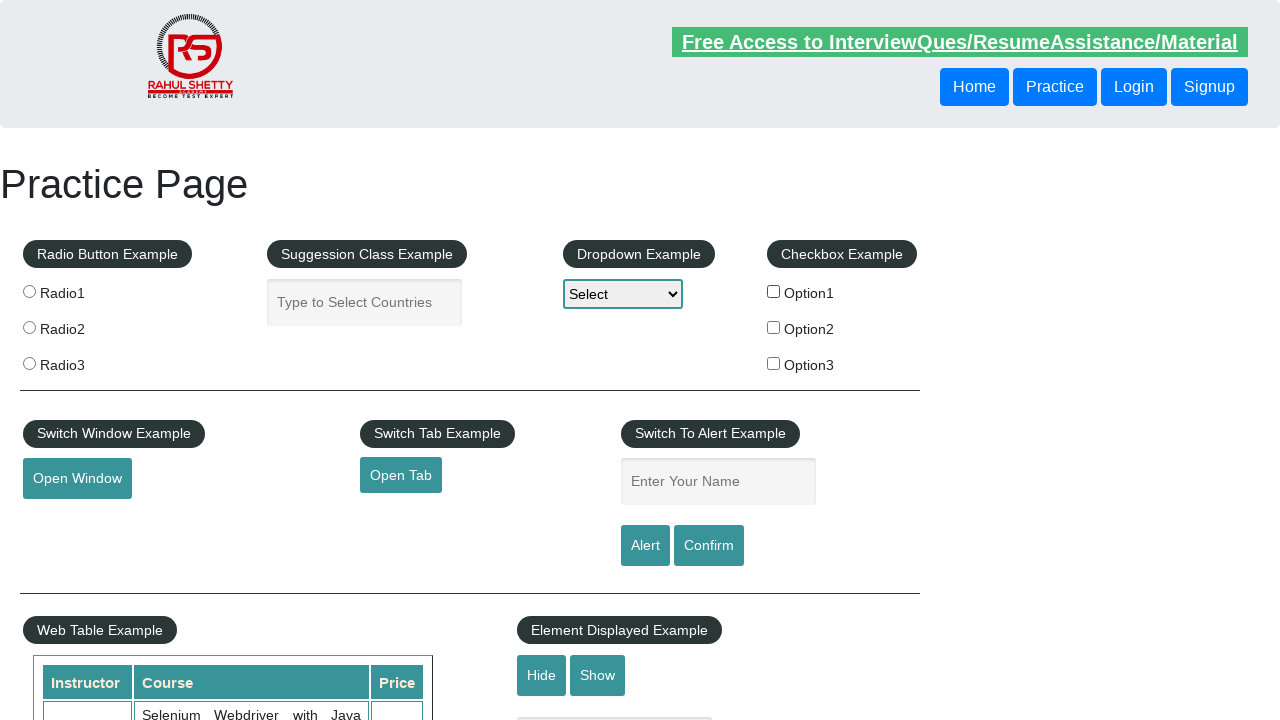

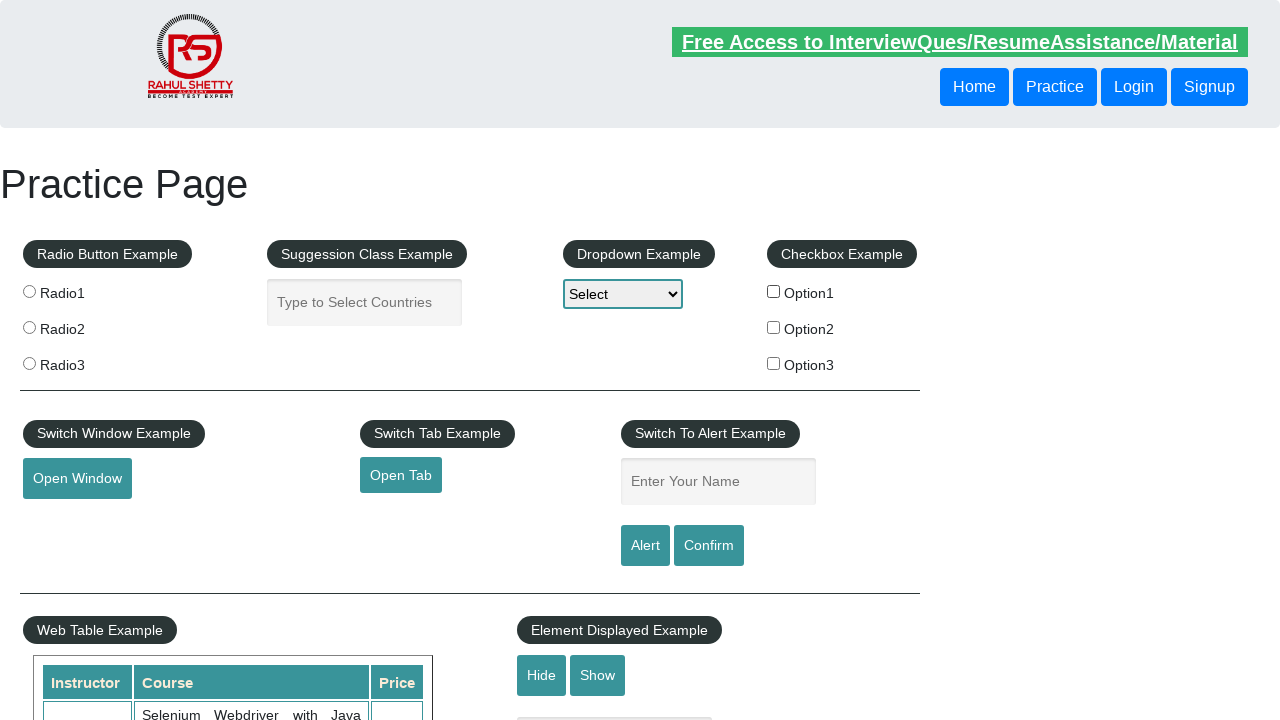